Tests scrolling to an element and filling form fields by entering a name and date on a scroll practice page

Starting URL: https://formy-project.herokuapp.com/scroll

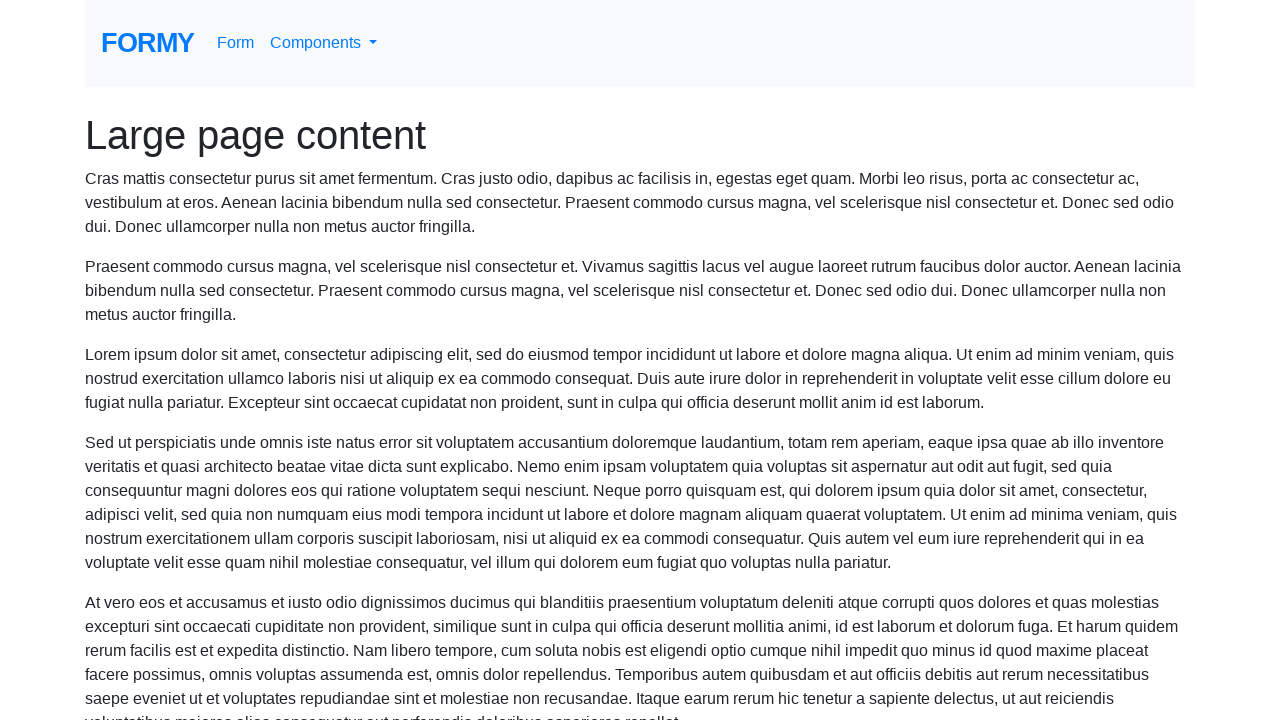

Located the name field element
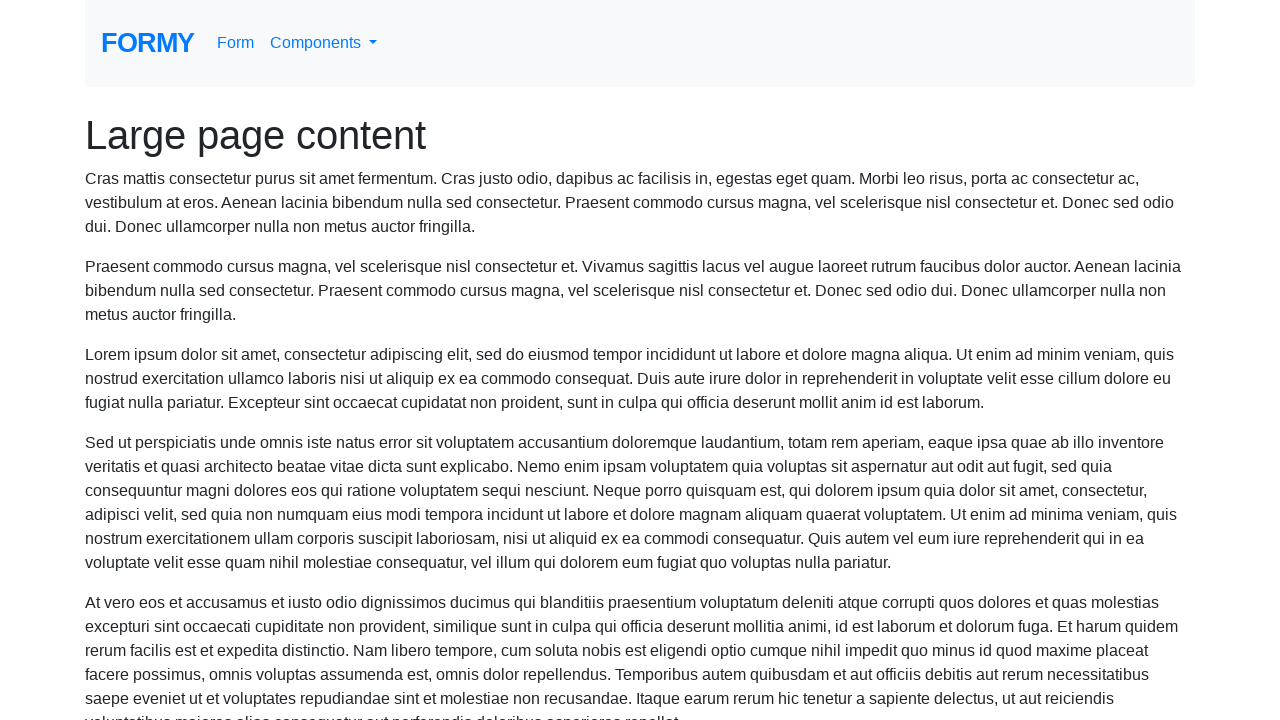

Scrolled to name field
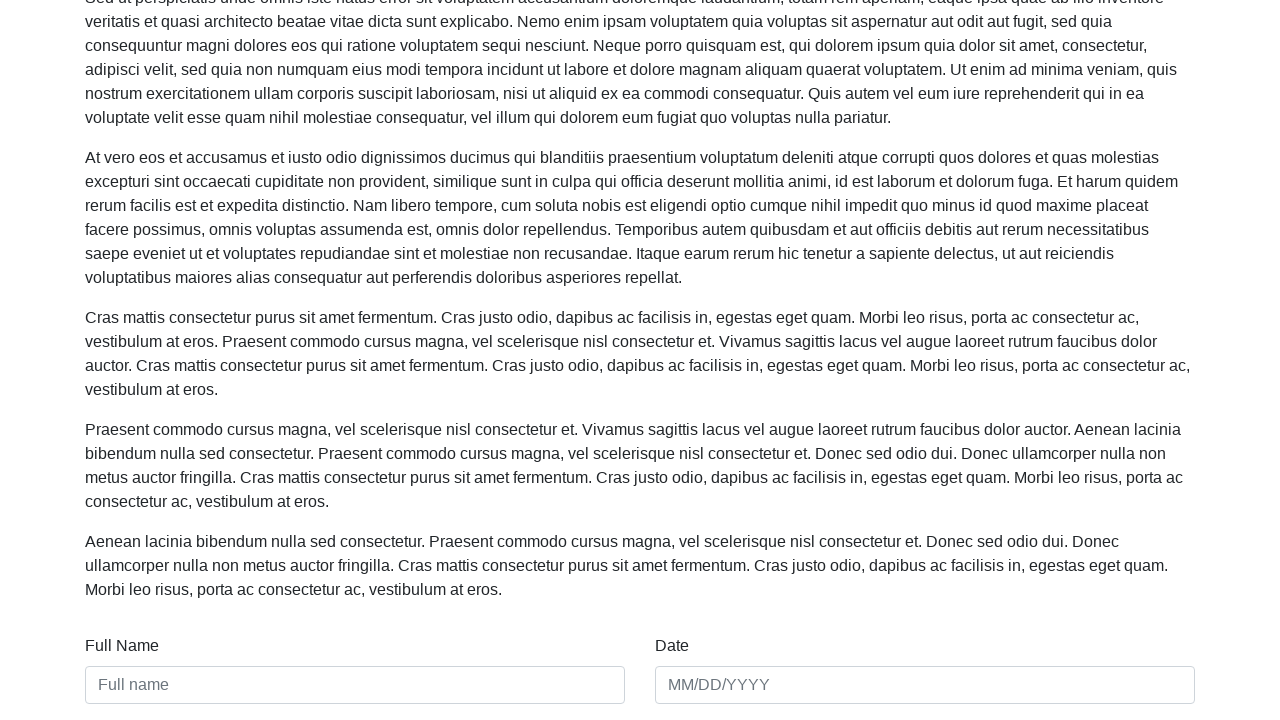

Filled name field with 'Ismail Musharaf' on #name
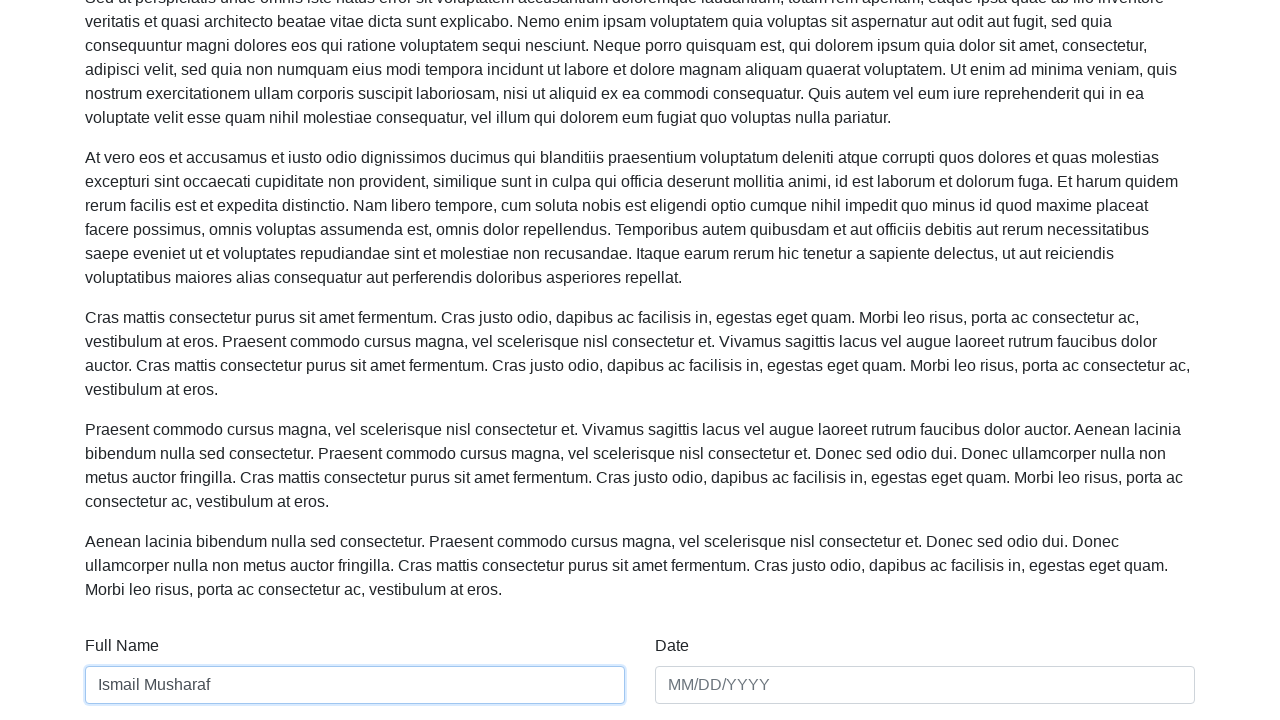

Filled date field with '01/01/2020' on #date
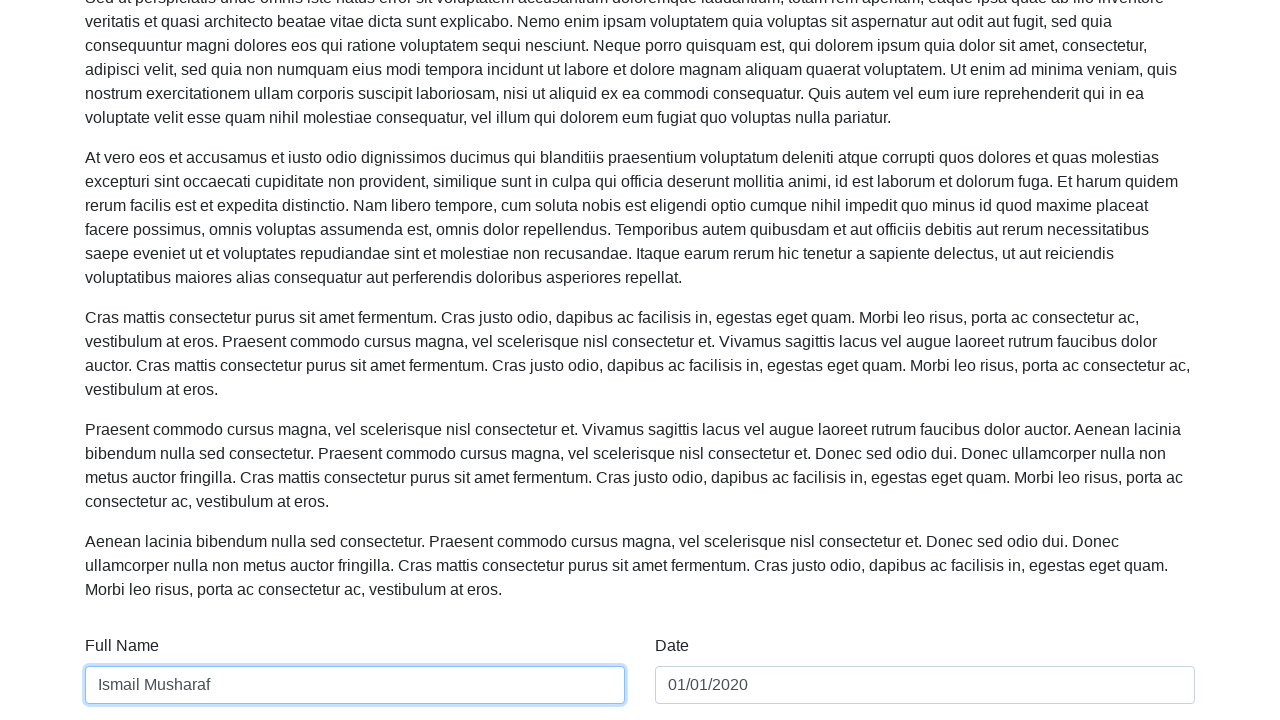

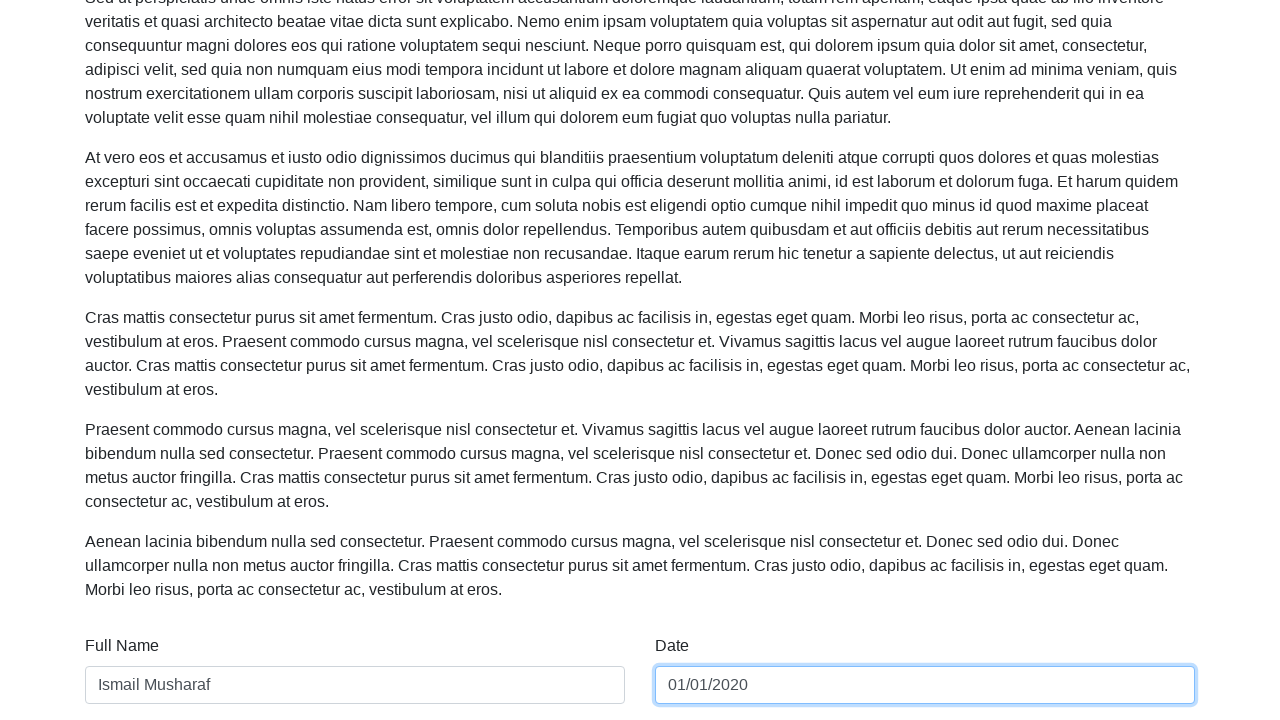